Navigates to Playwright homepage, clicks the "Get started" link, and verifies the Installation heading is visible

Starting URL: https://playwright.dev/

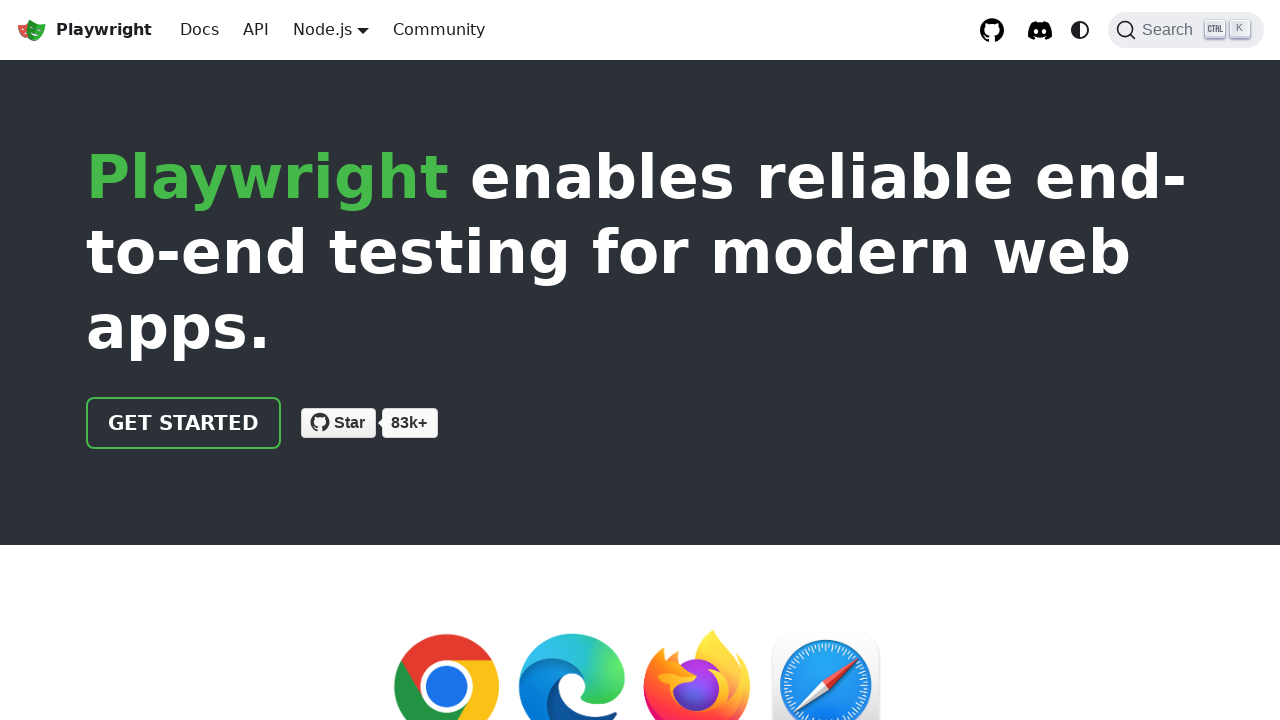

Navigated to Playwright homepage
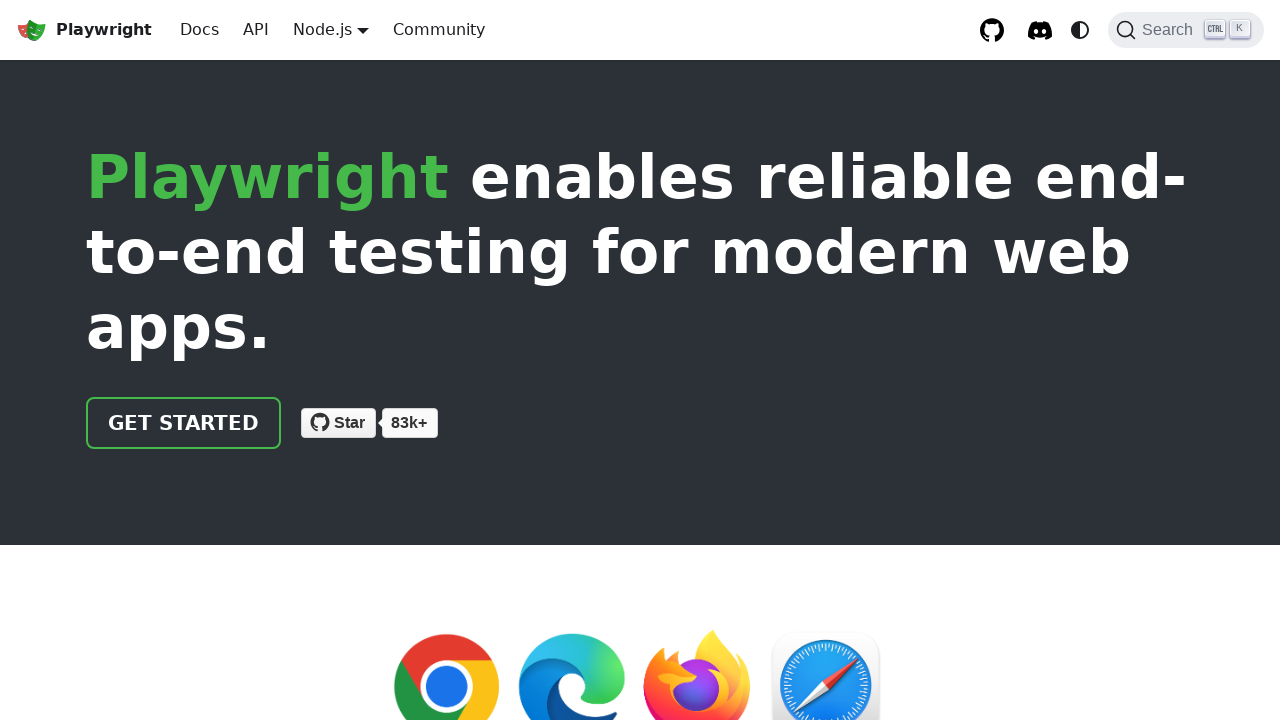

Clicked 'Get started' link at (184, 423) on internal:role=link[name="Get started"i]
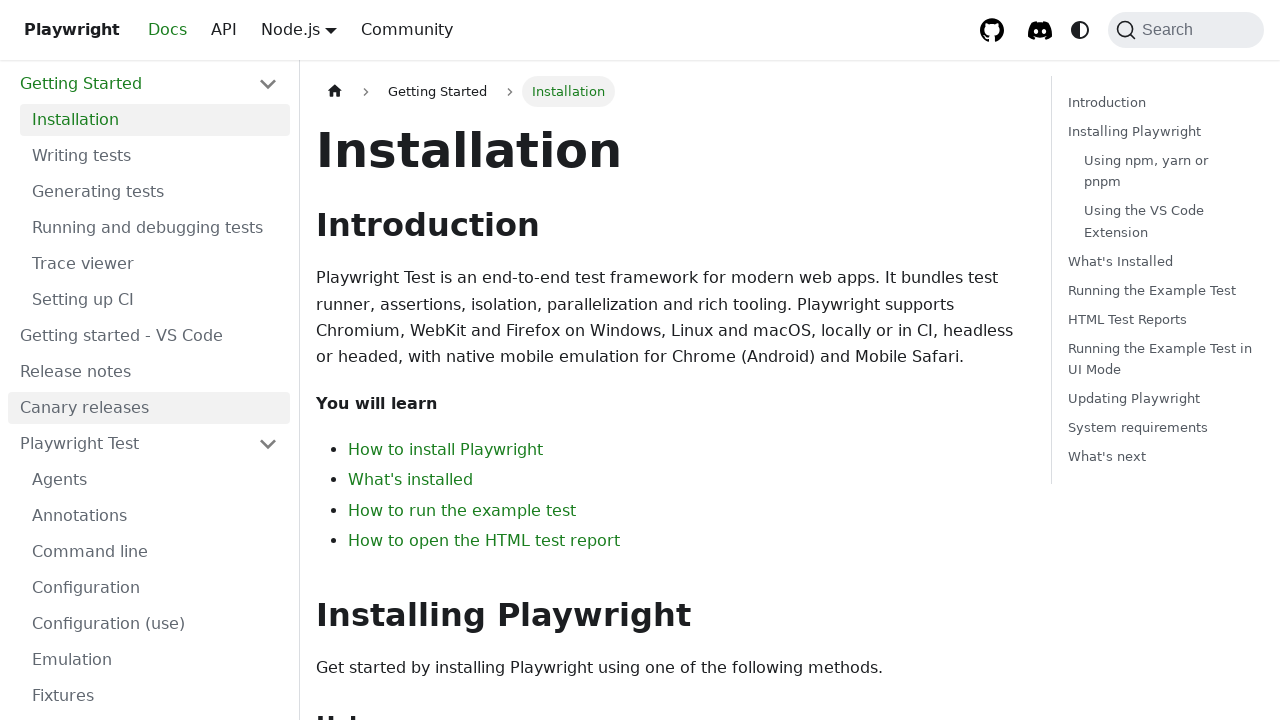

Verified 'Installation' heading is visible
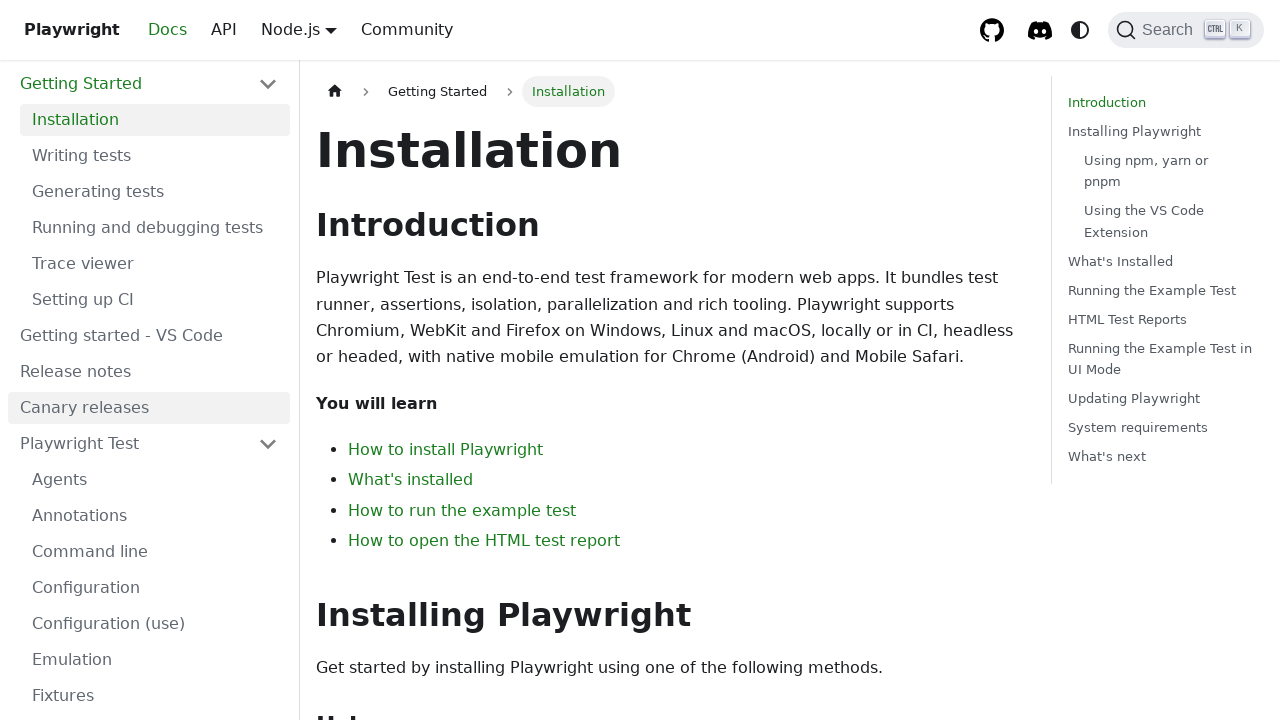

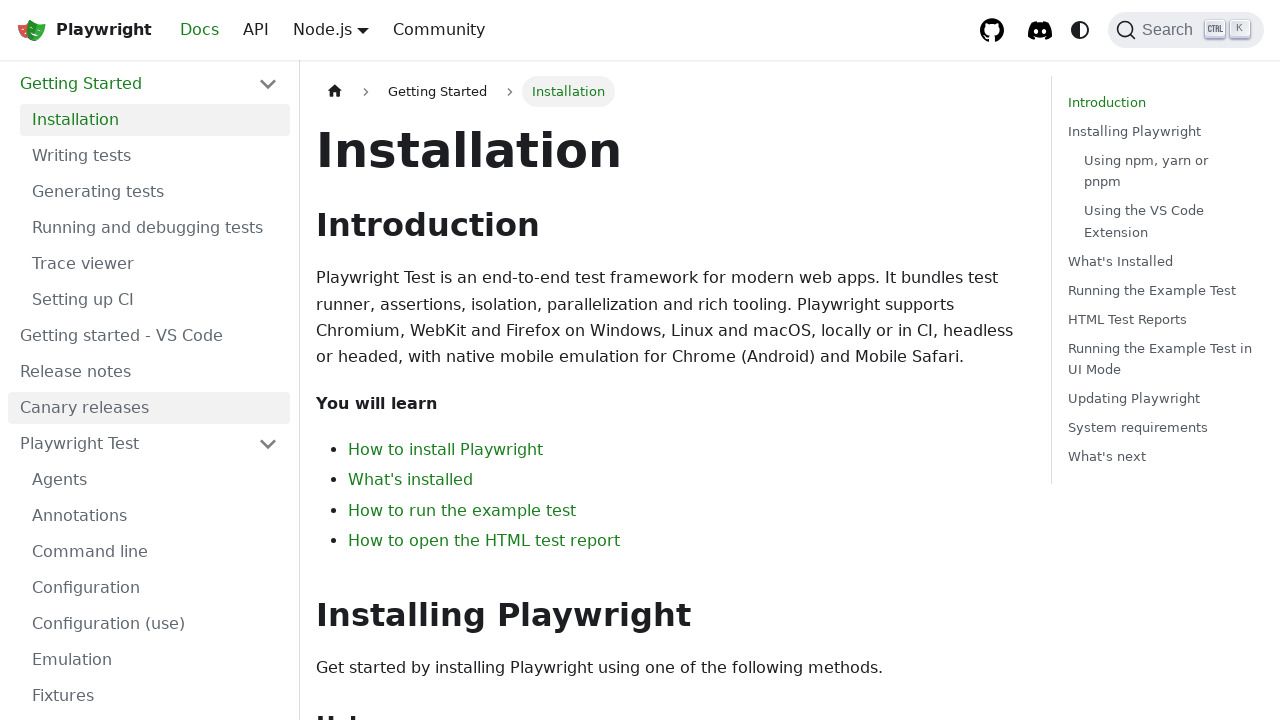